Tests iframe handling by navigating to a page, switching to an iframe by name, and verifying content within the iframe is accessible.

Starting URL: https://nunzioweb.com/index.shtml

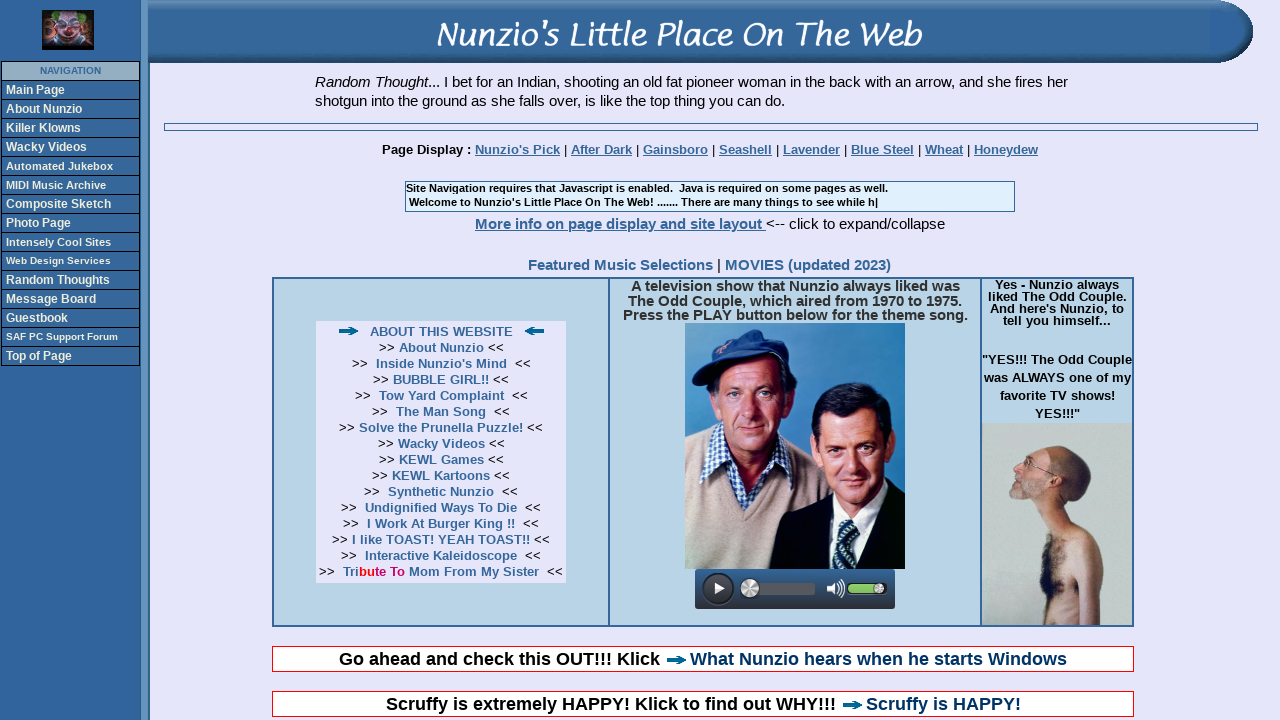

Navigated to https://nunzioweb.com/index.shtml
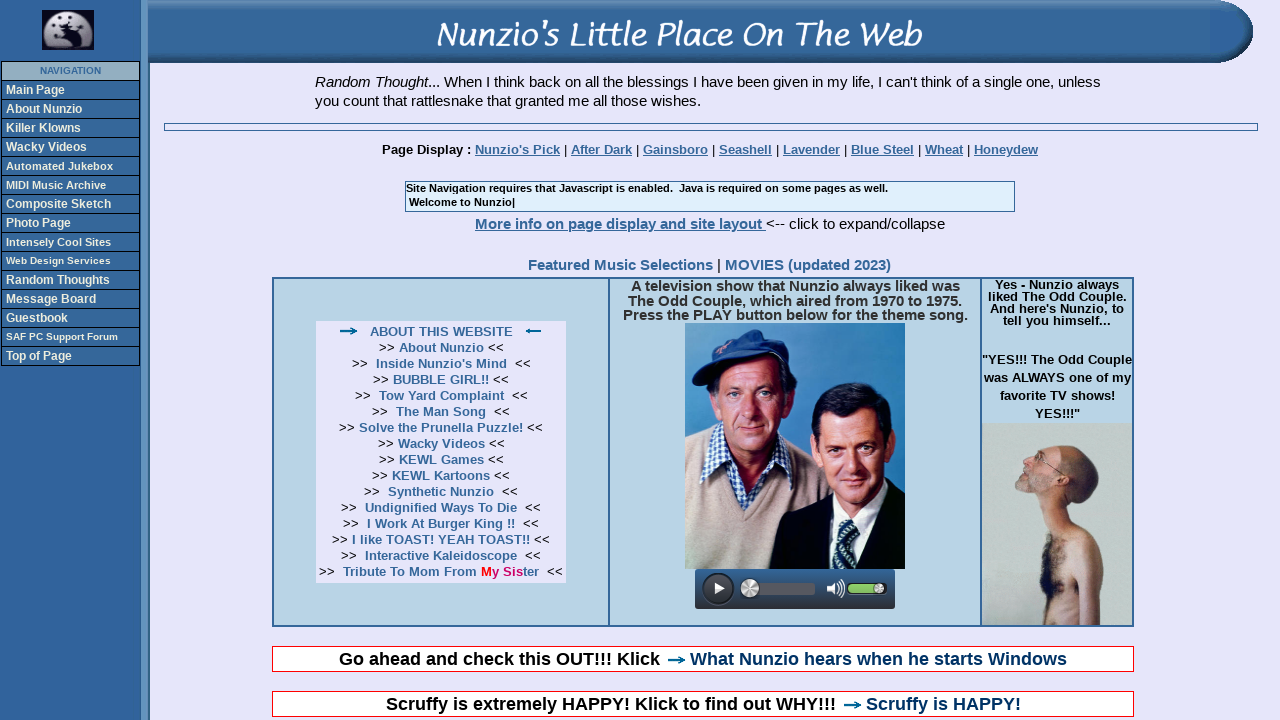

Waited for iframe to be present on the page
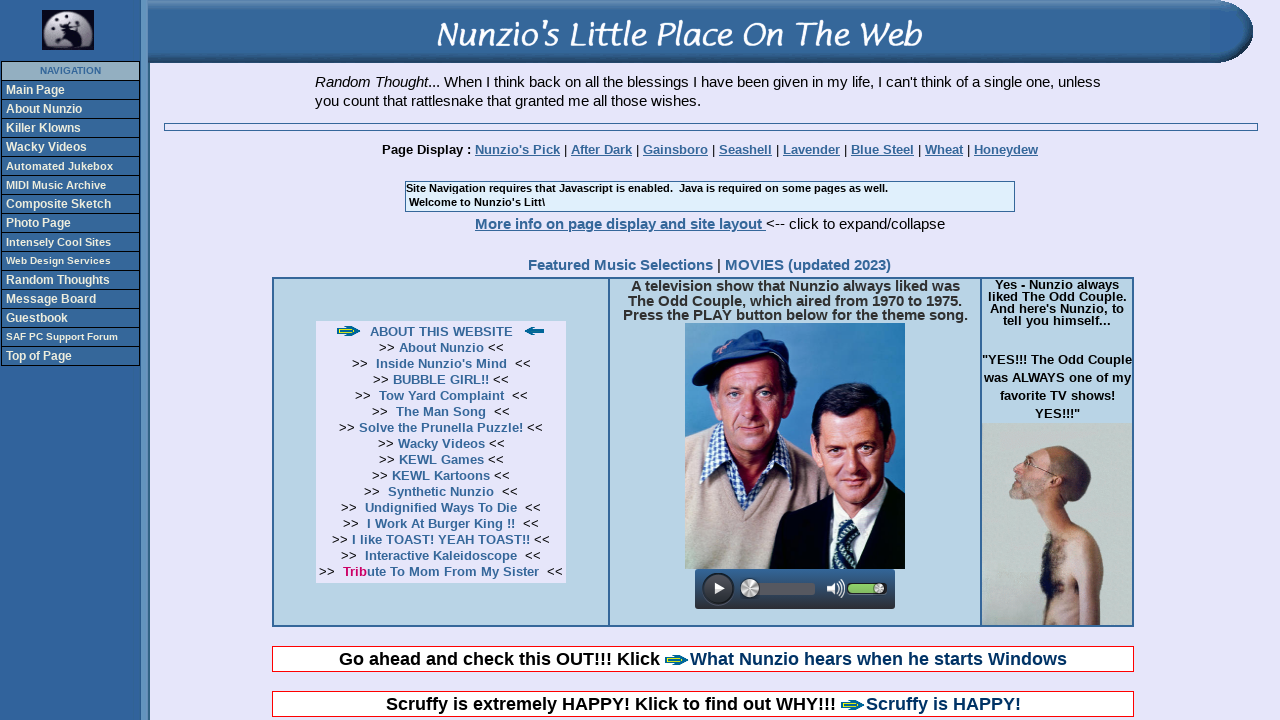

Switched to iframe named 'oddcouple'
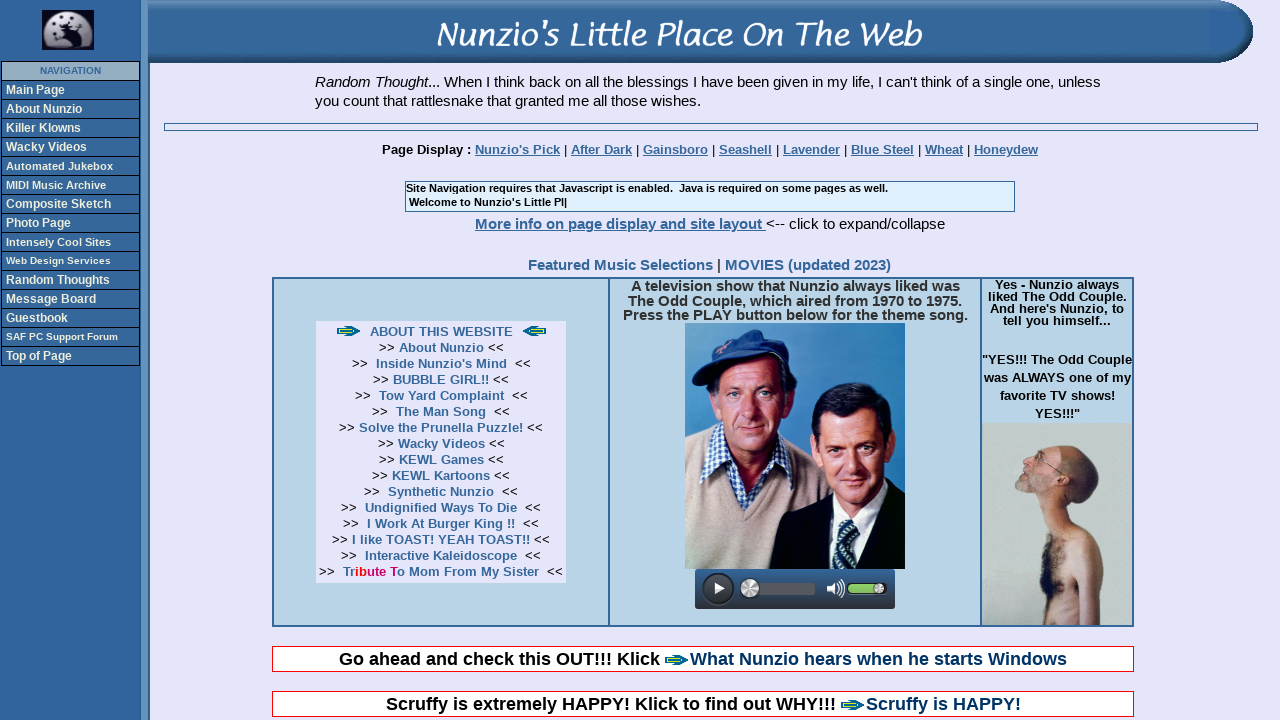

Waited for content with 'television' text in the iframe
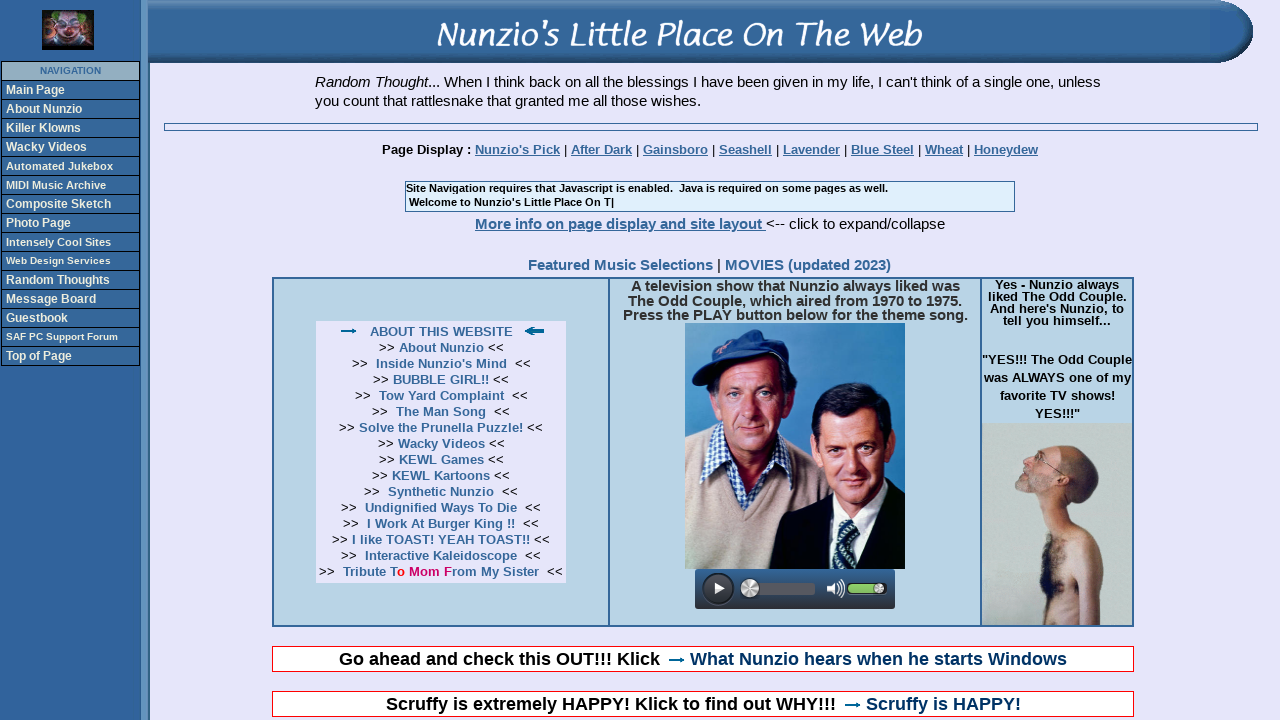

Retrieved text content containing 'television' from the iframe
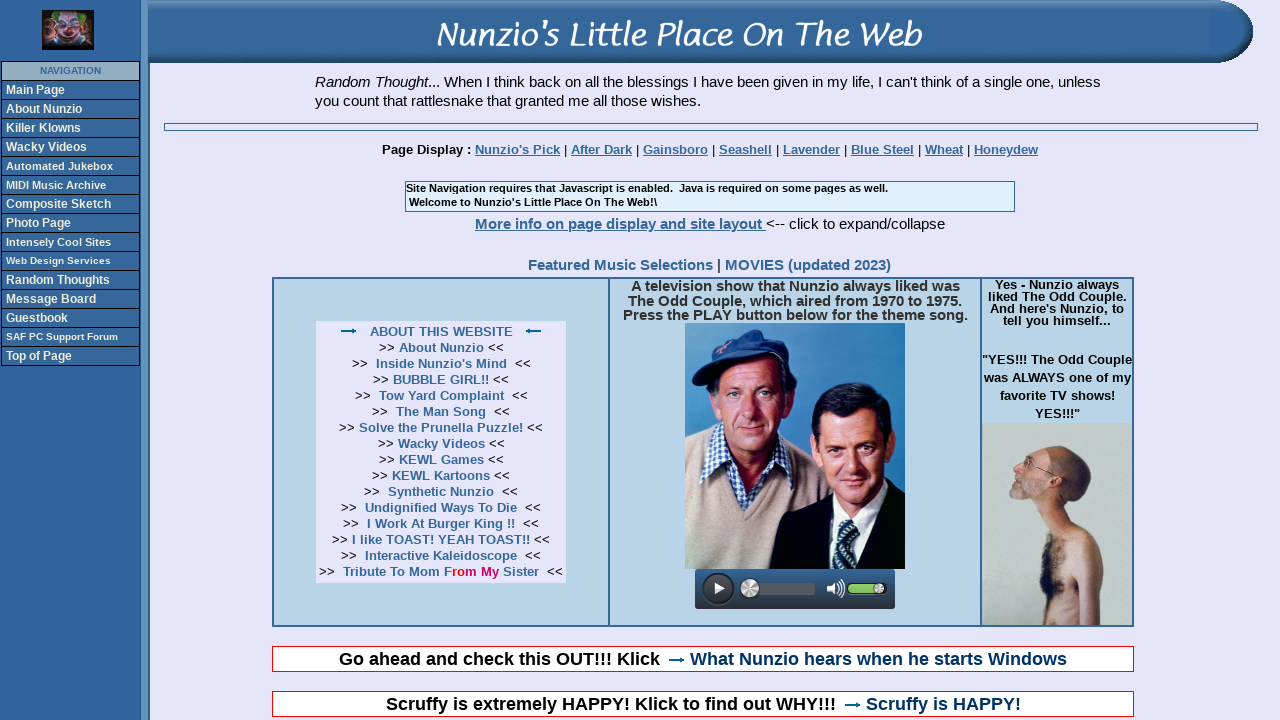

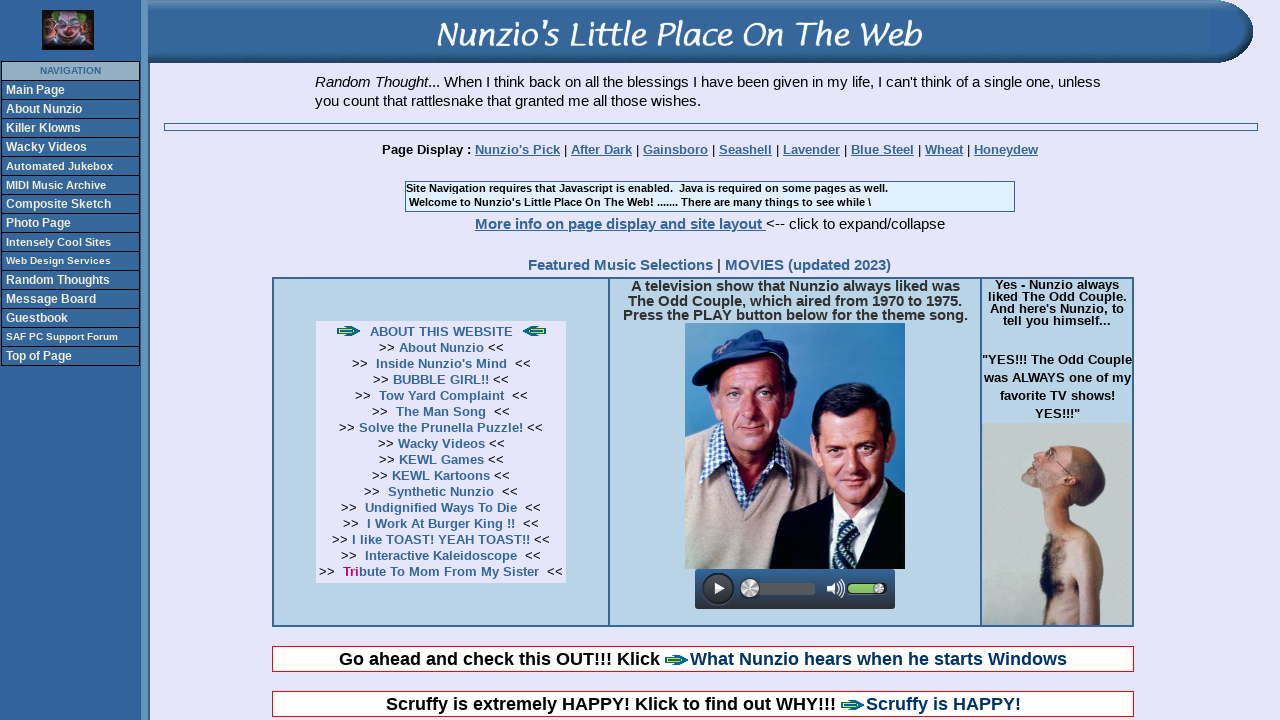